Tests email validation by entering an invalid email format and filling other fields

Starting URL: https://demoqa.com/text-box

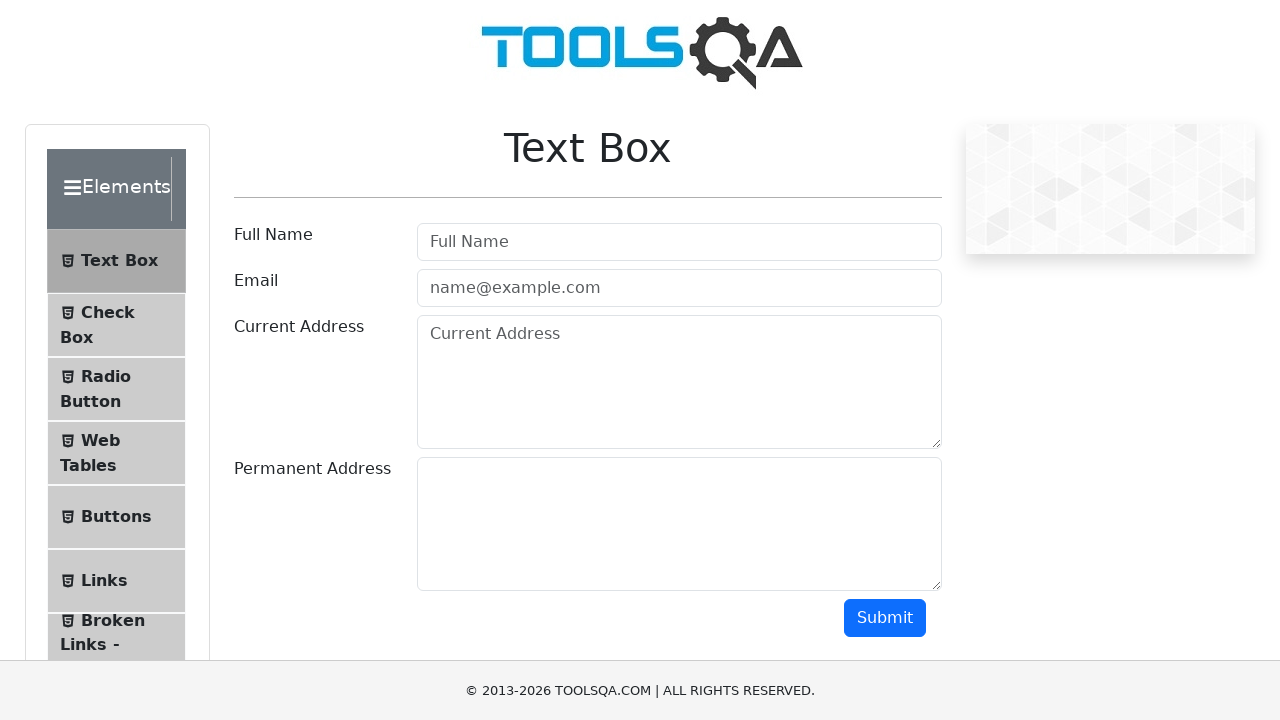

Filled user name field with 'Jon Doe' on #userName
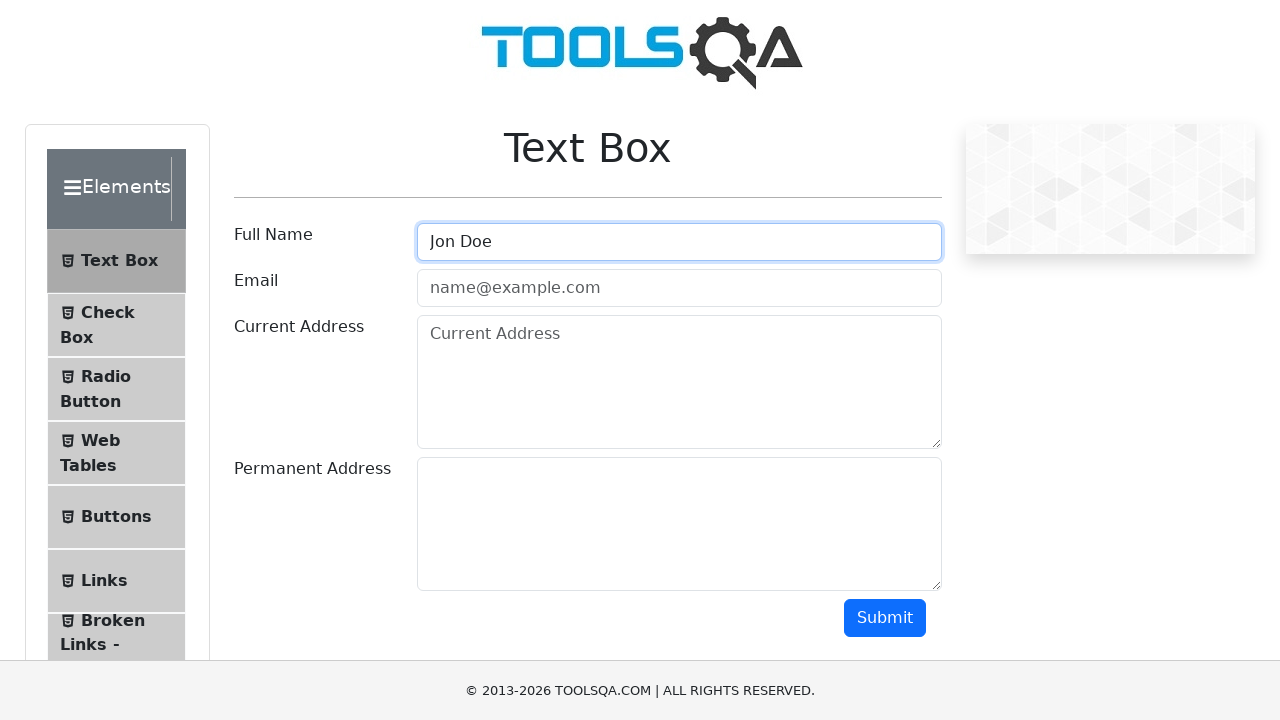

Filled email field with invalid format 'john' (missing domain) on #userEmail
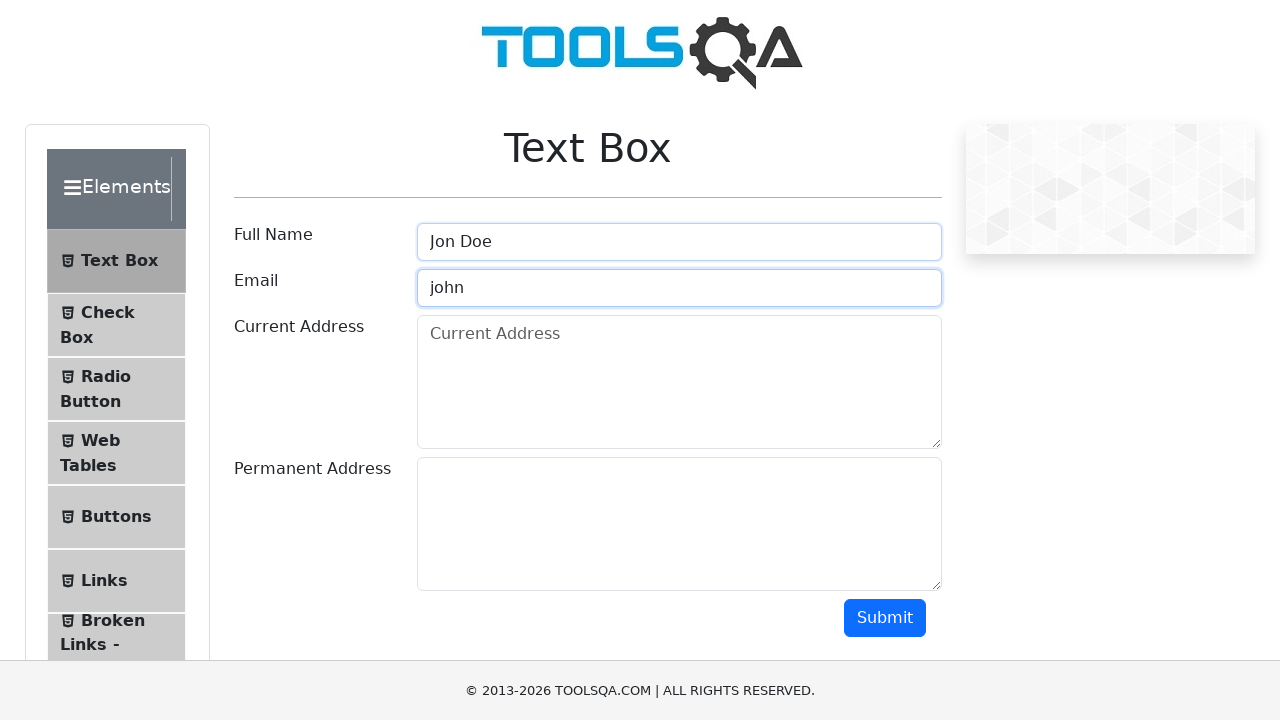

Filled current address field with '123 Main St, New York, NY' on #currentAddress
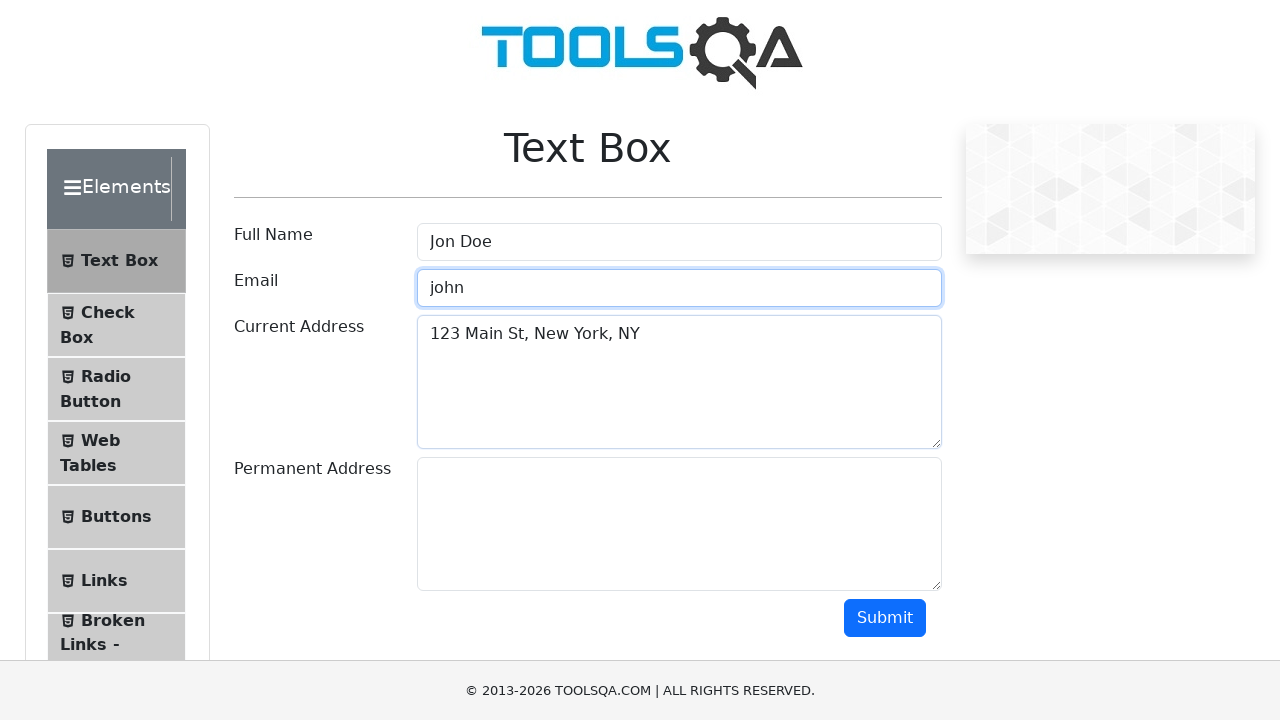

Filled permanent address field with '456 Elm St, New York, NY' on #permanentAddress
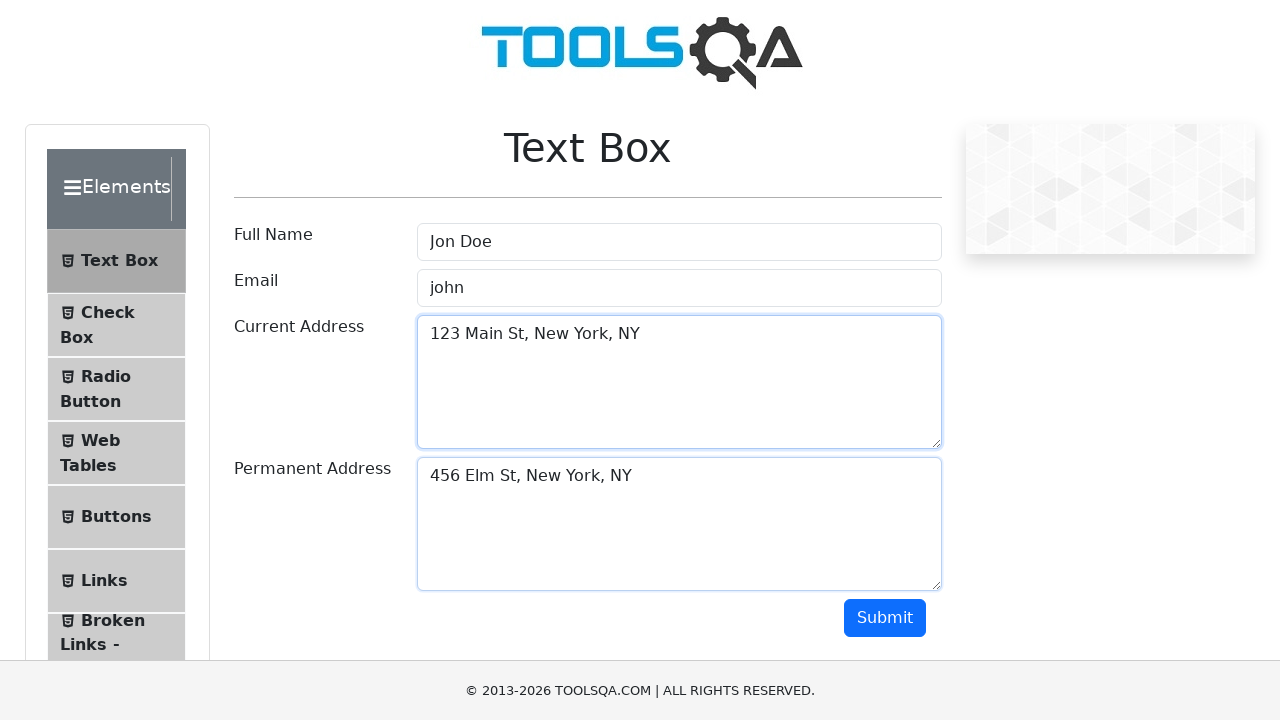

Waited for validation to process
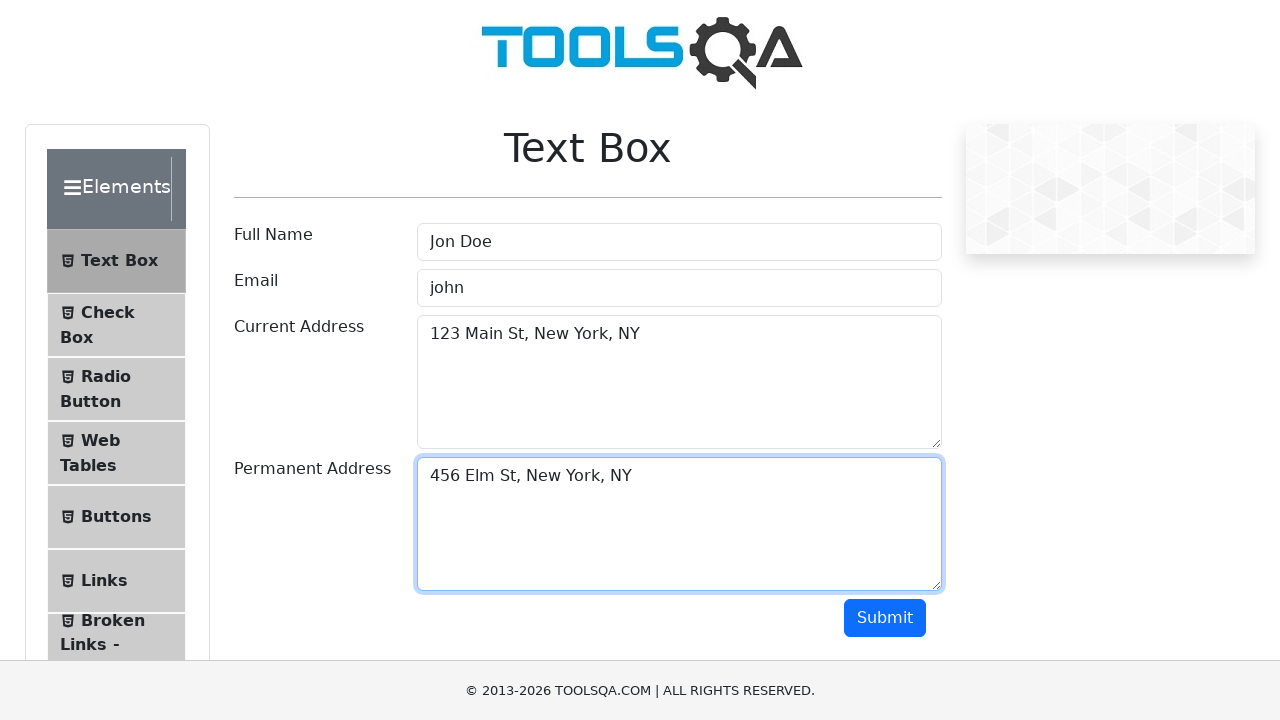

Located email field element
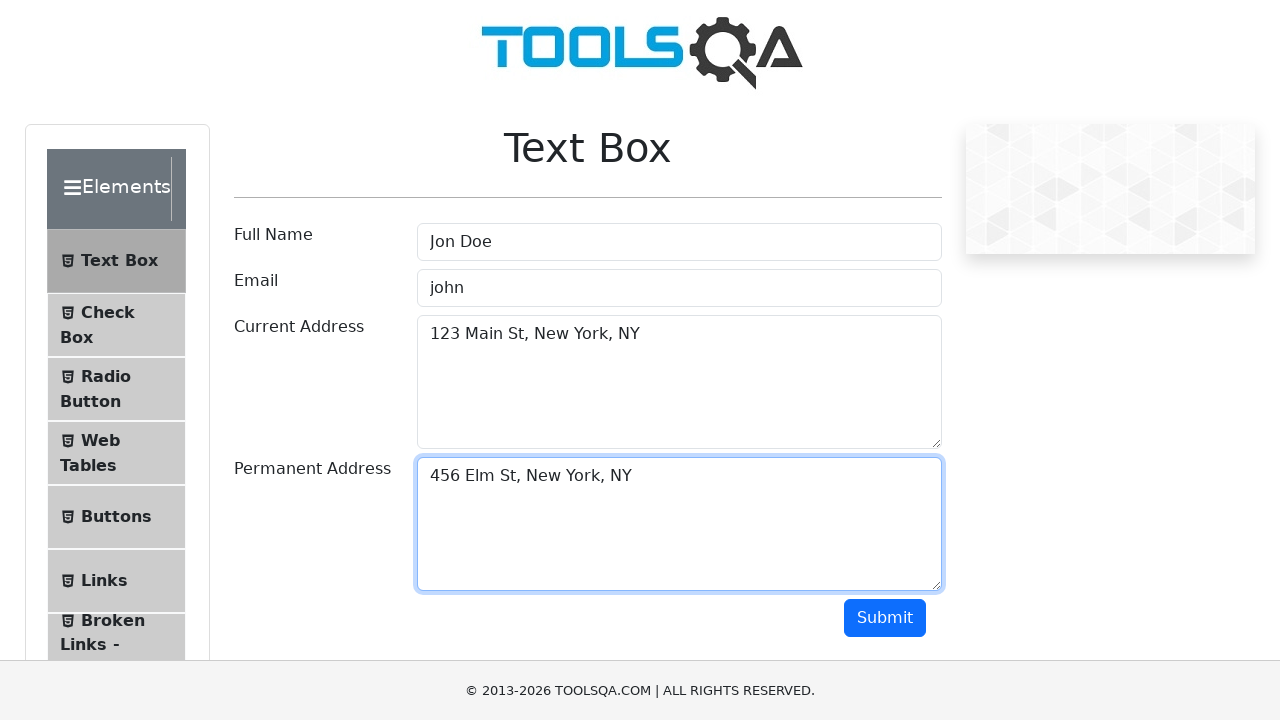

Validated that email field shows error state for invalid format
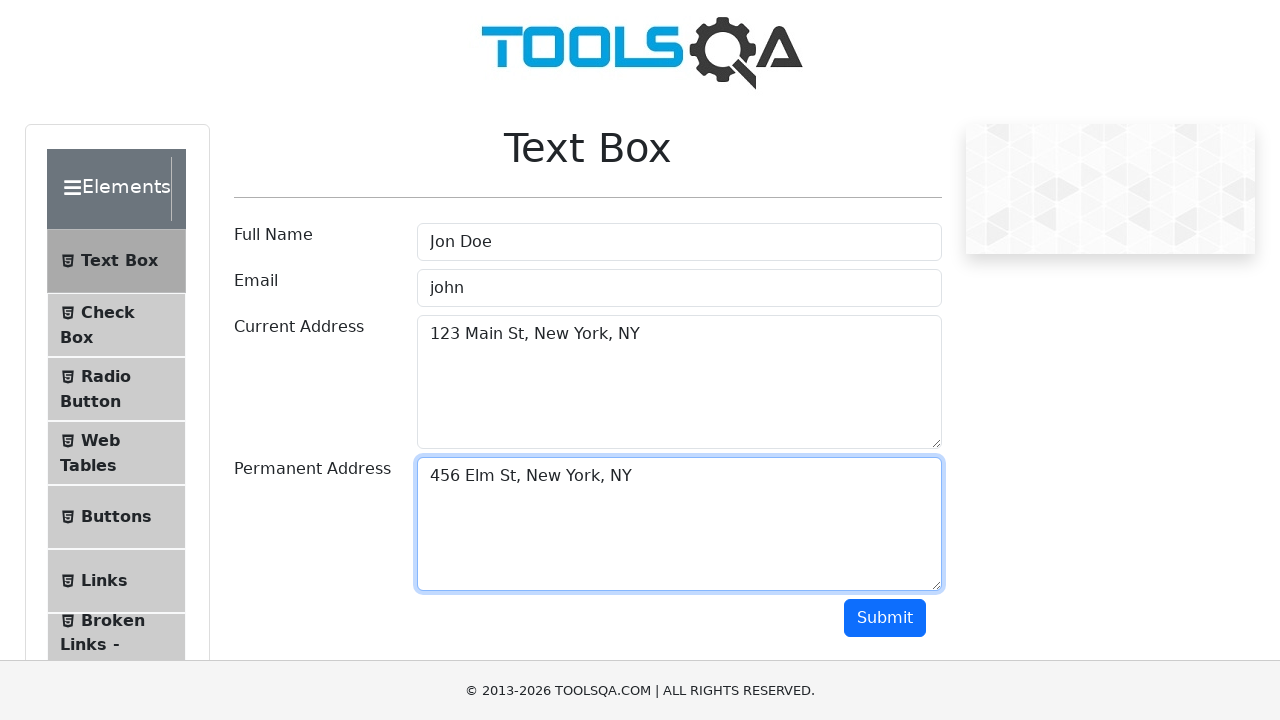

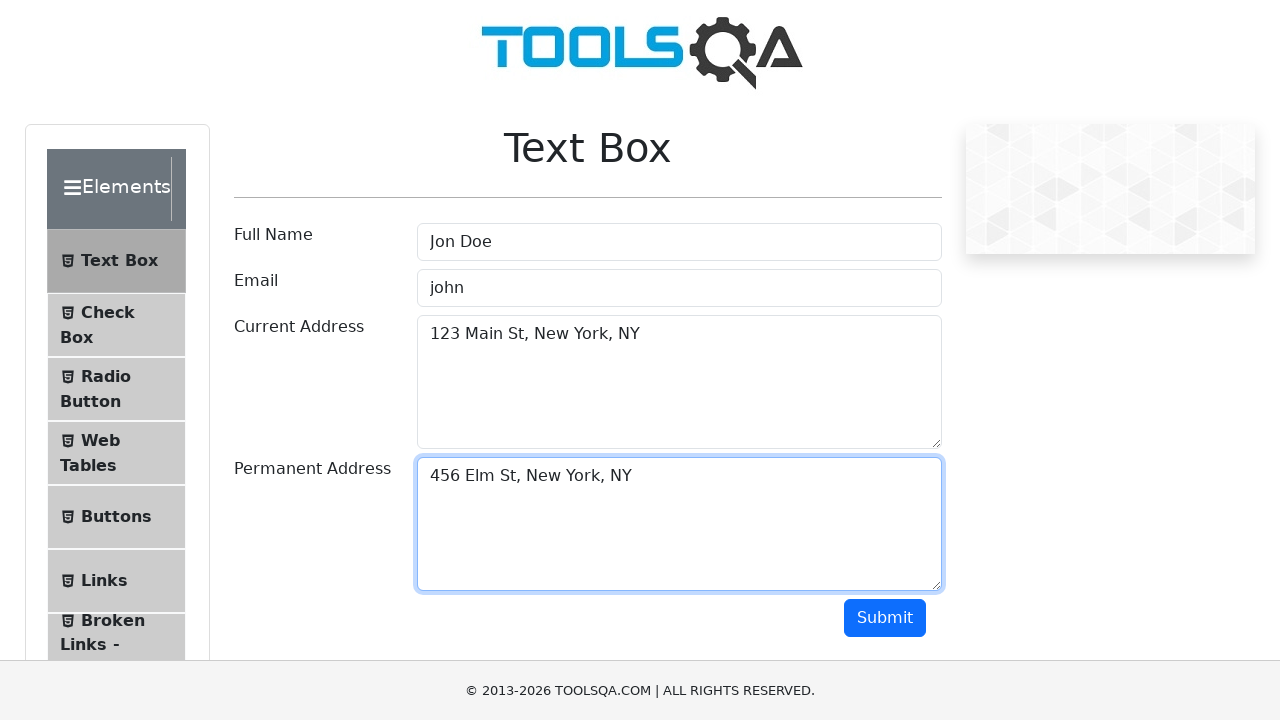